Gets the href property from a link and navigates to it

Starting URL: https://rahulshettyacademy.com/AutomationPractice/

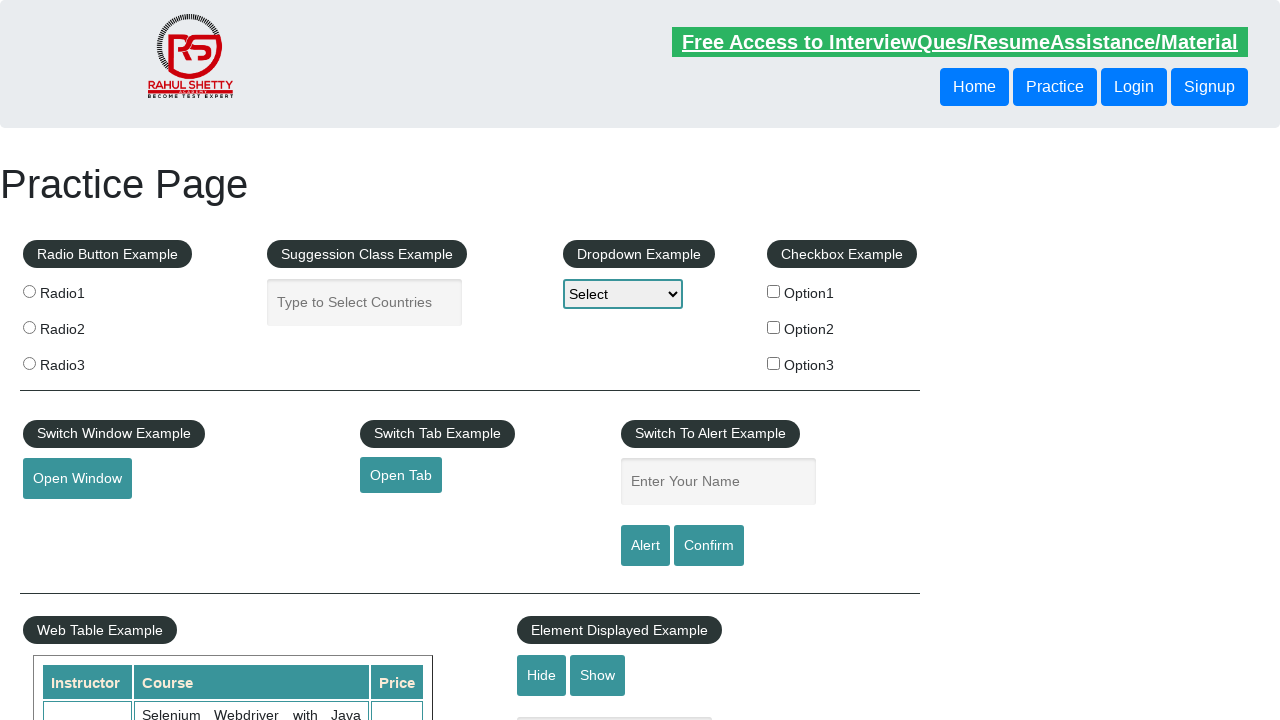

Retrieved href property from link element with id 'opentab'
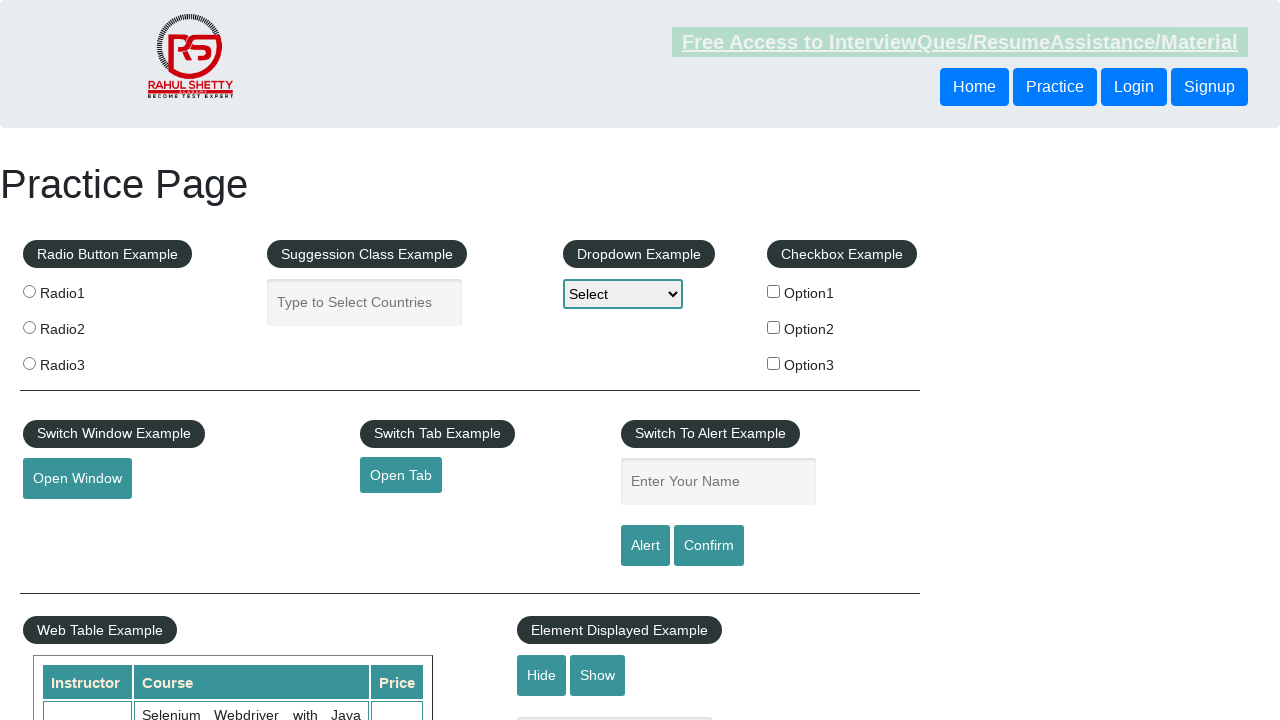

Navigated to URL from href property: https://www.qaclickacademy.com
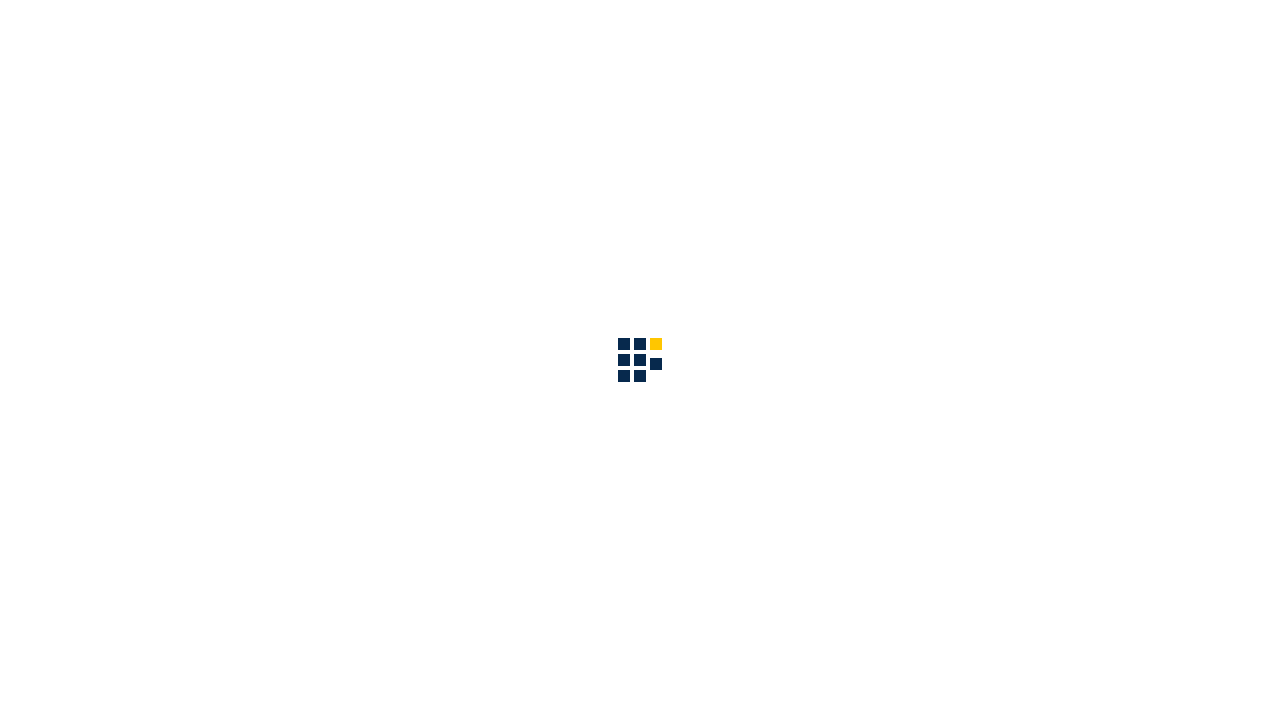

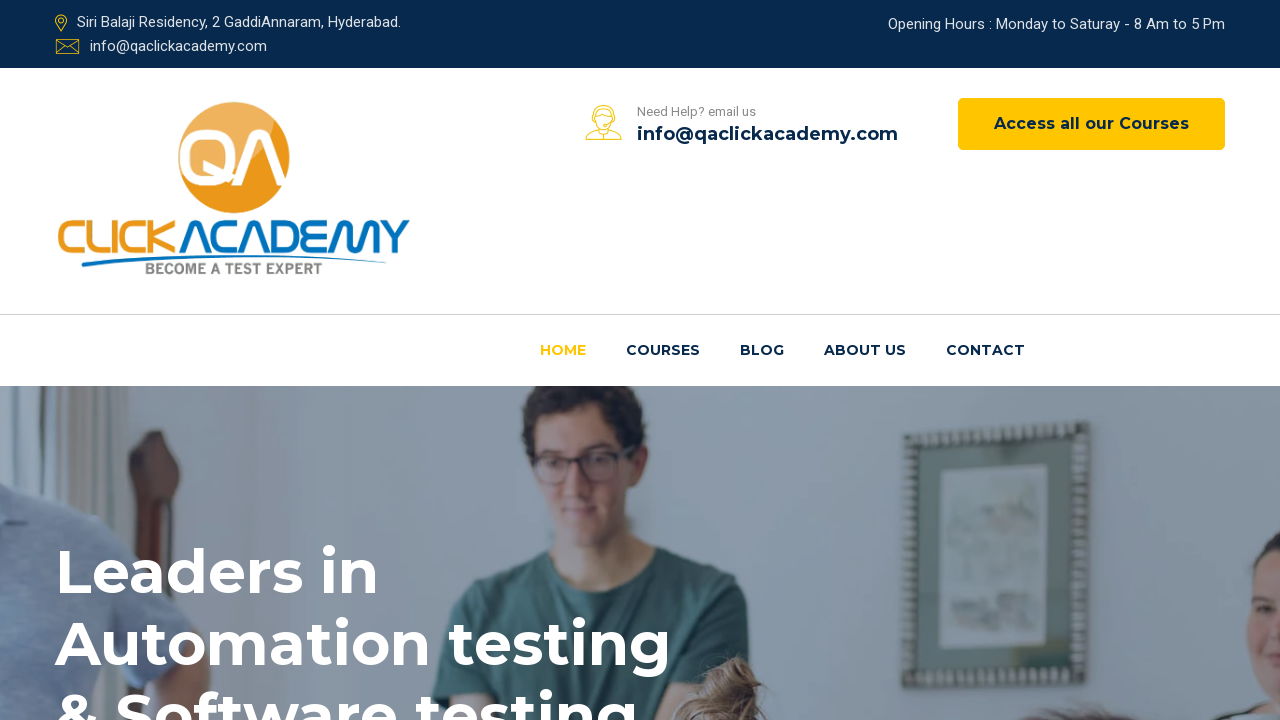